Hovers over blogs menu and clicks on Selenium by Arun link, then verifies navigation to the correct page

Starting URL: https://omayo.blogspot.com/

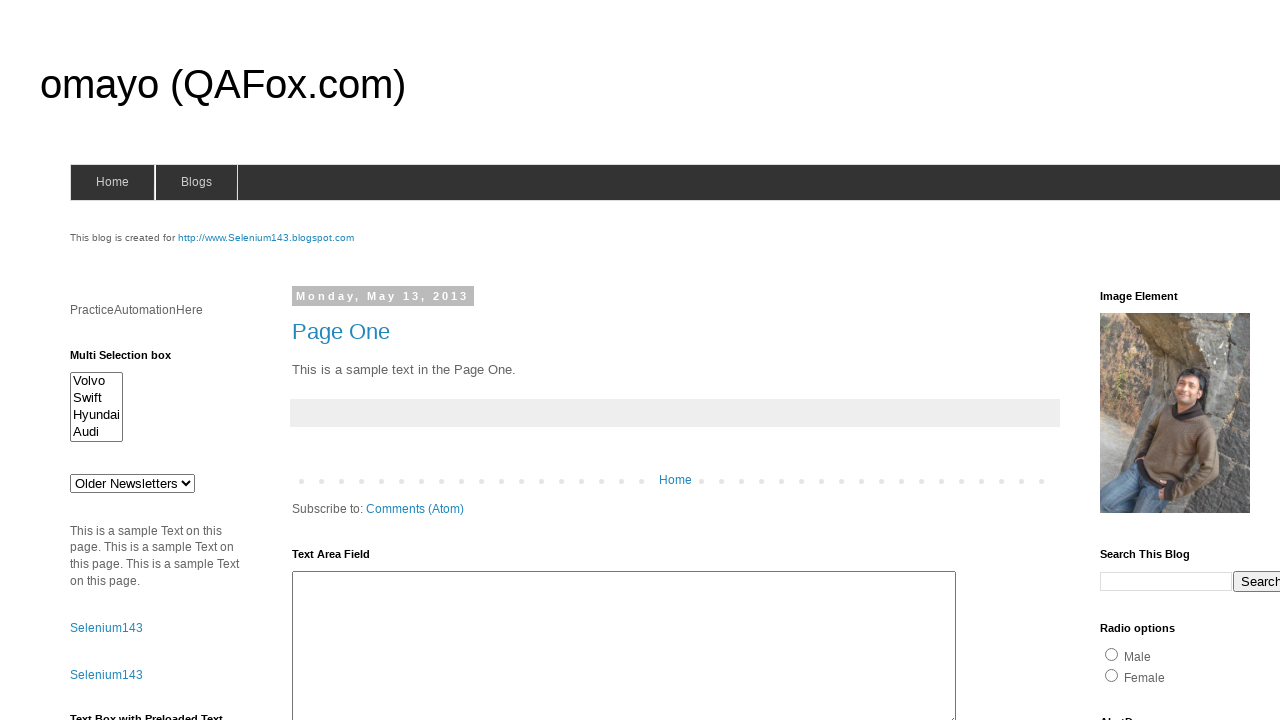

Hovered over blogs menu at (196, 182) on xpath=//span[@id="blogsmenu"]
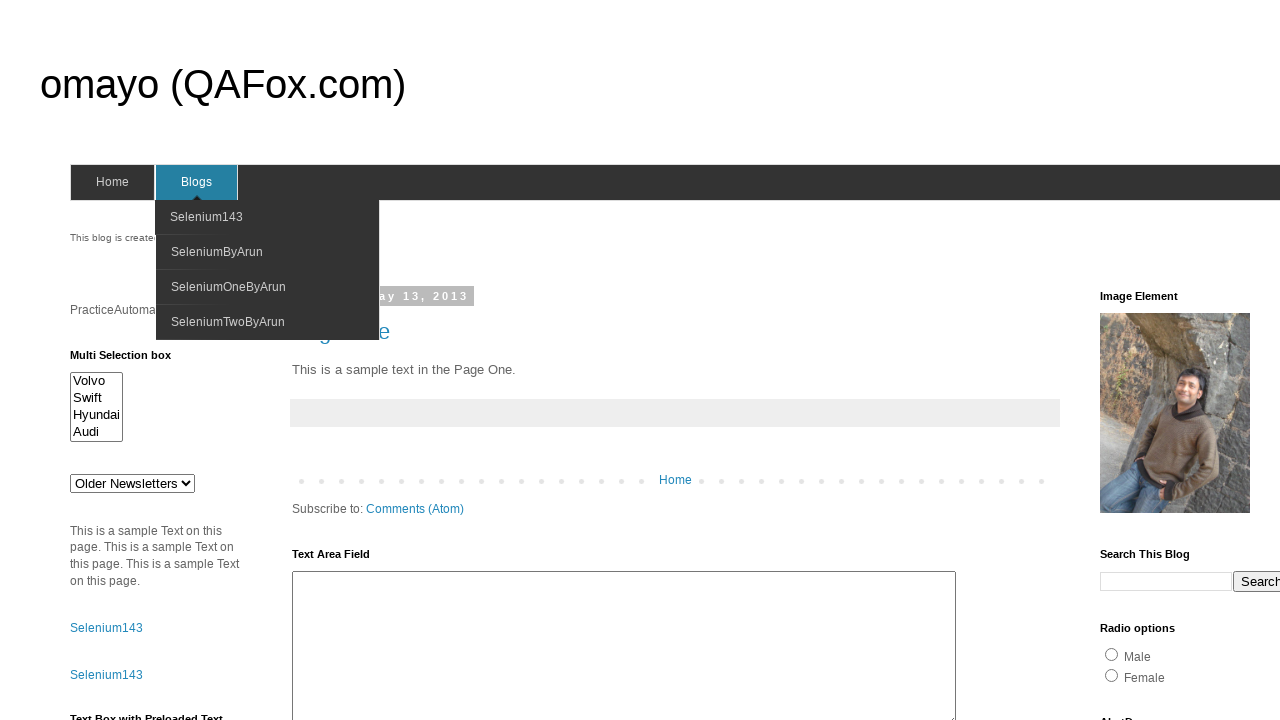

Clicked on Selenium by Arun link at (268, 252) on xpath=//a[@href="http://www.selenium-by-arun.blogspot.com"]
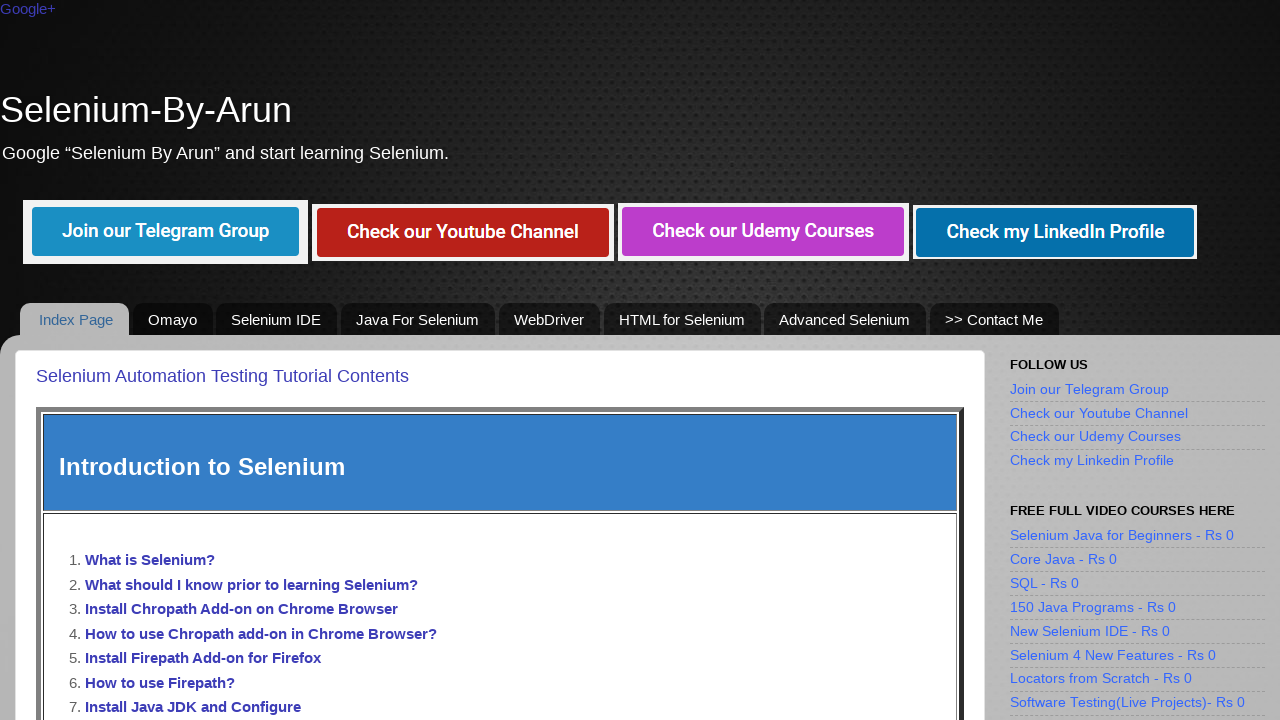

Page loaded successfully
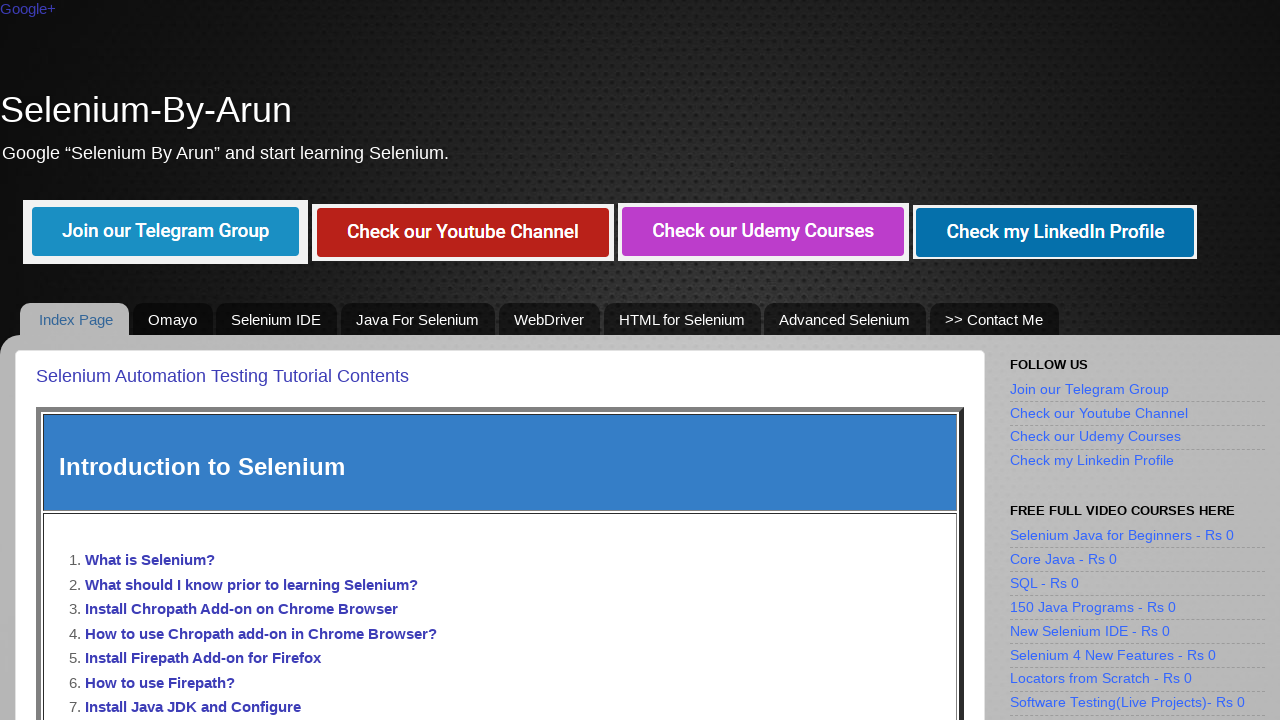

Verified navigation to Selenium by Arun page (URL contains 'selenium-by-arun')
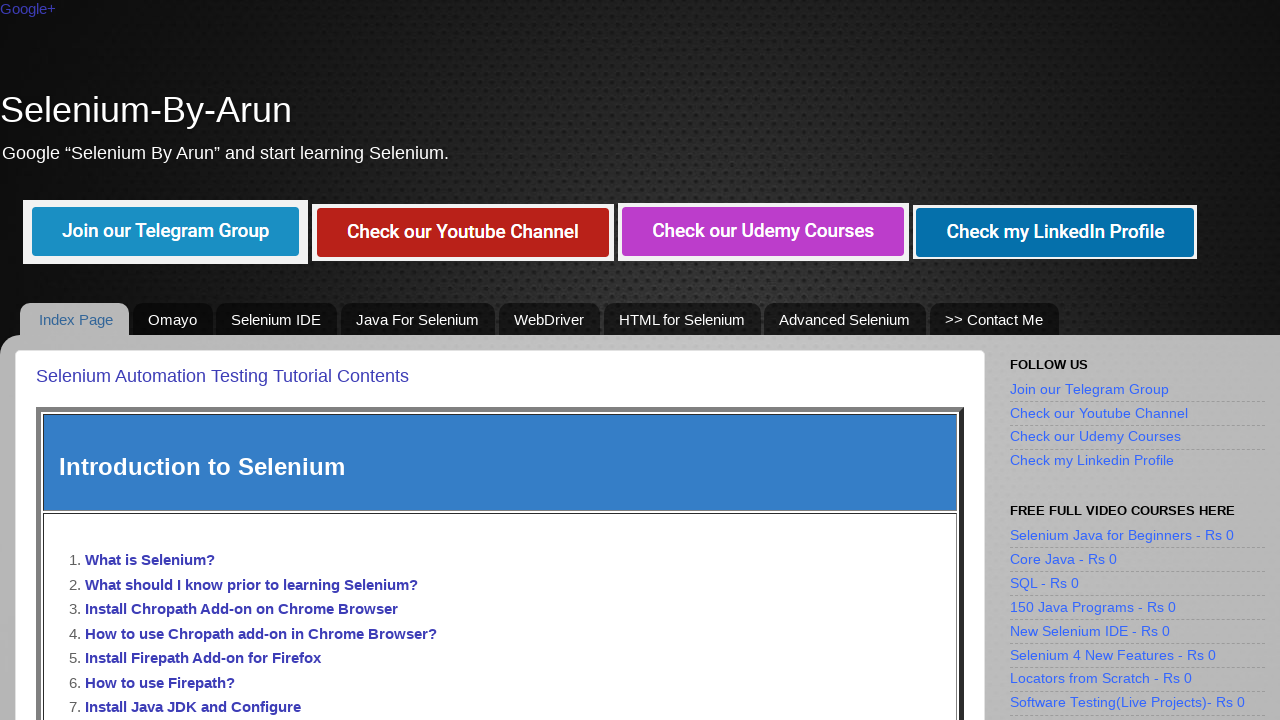

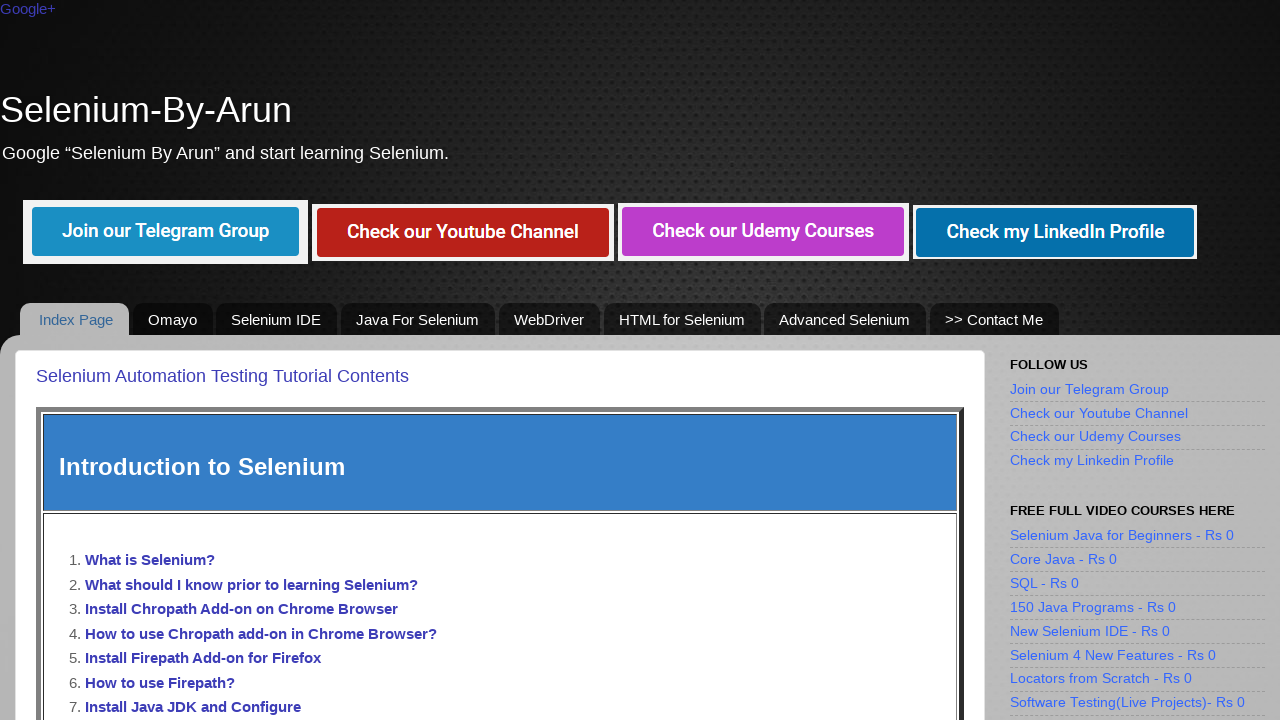